Navigates to Tesla website and verifies that the Solar Panels header element is present on the page

Starting URL: https://www.tesla.com/

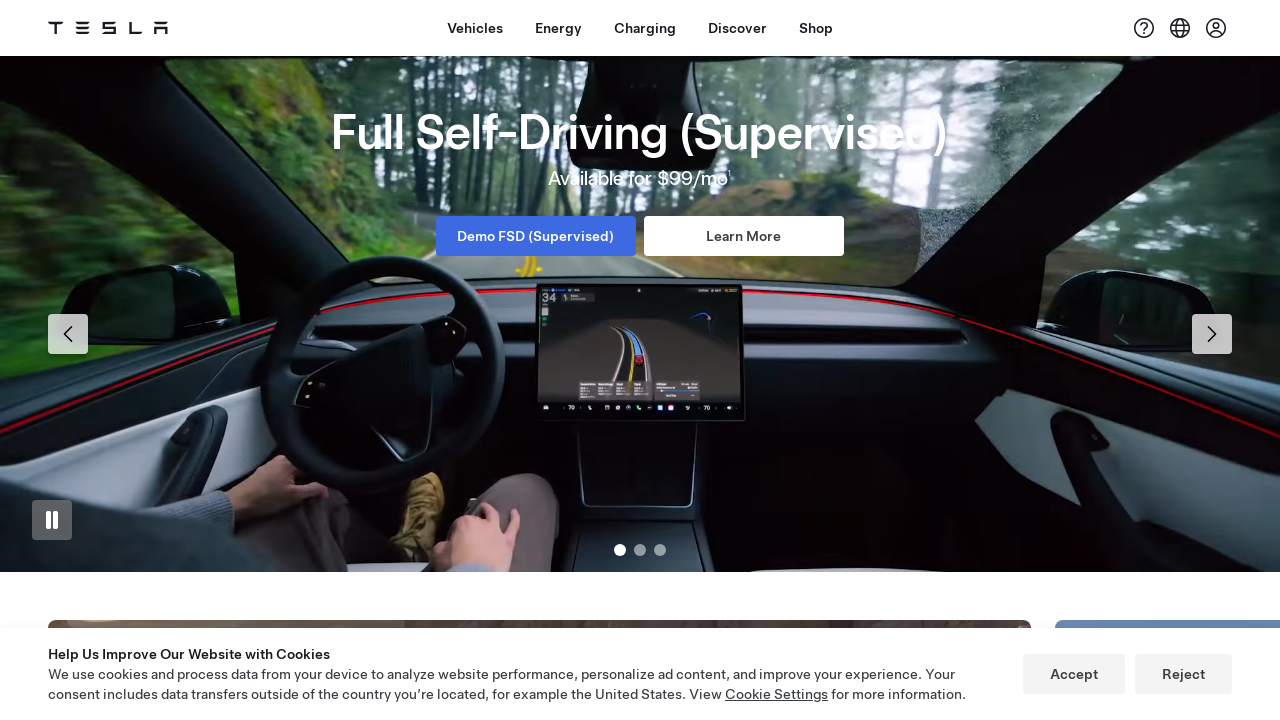

Located Solar Panels header element using XPath
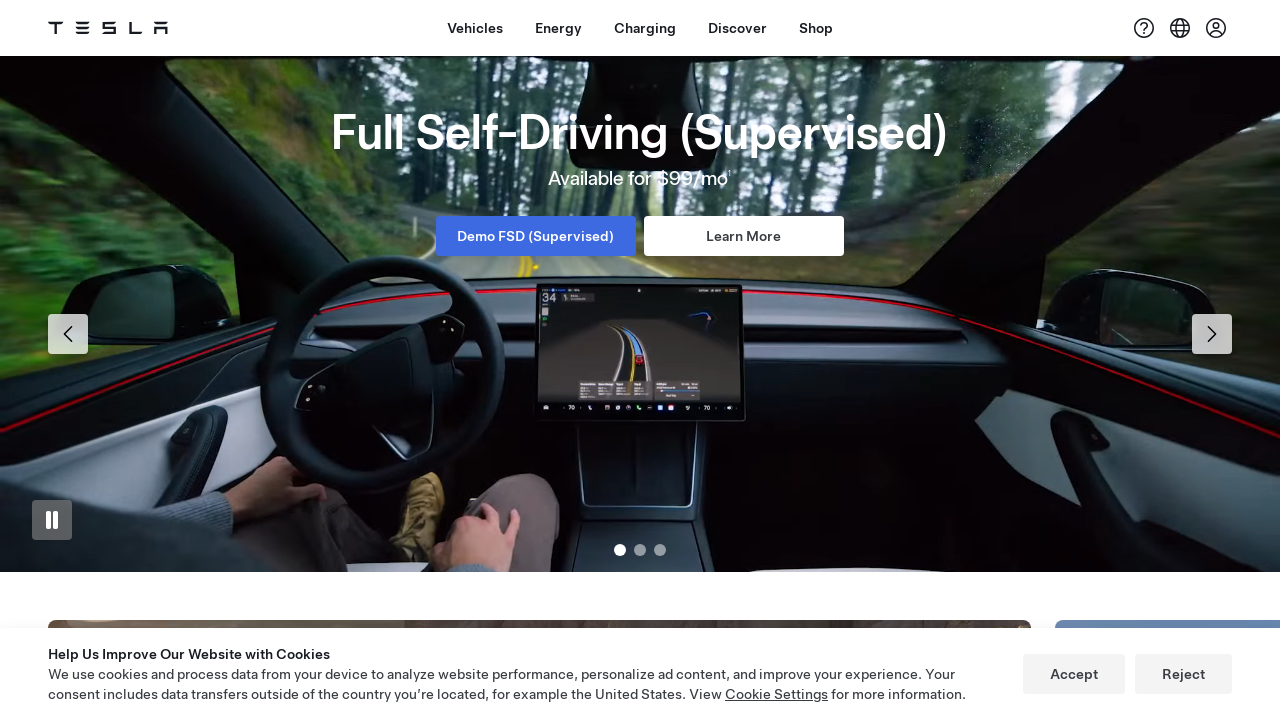

Verified Solar Panels header element is present on the page
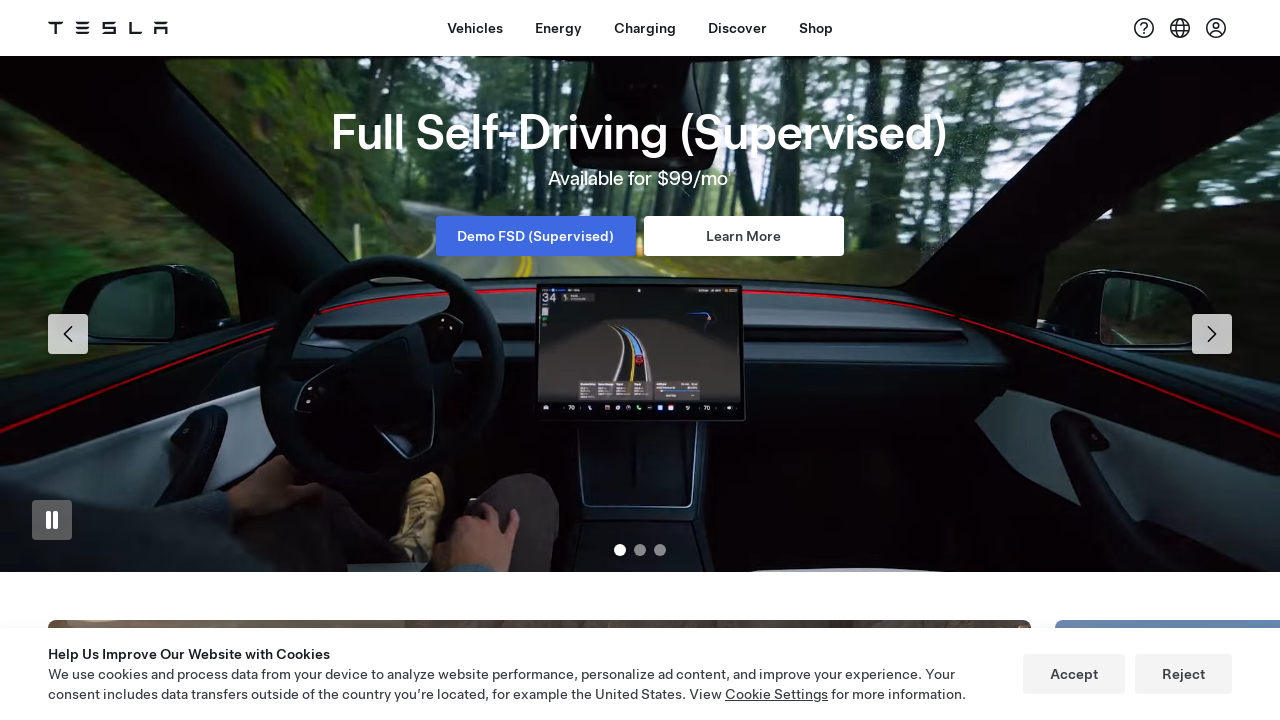

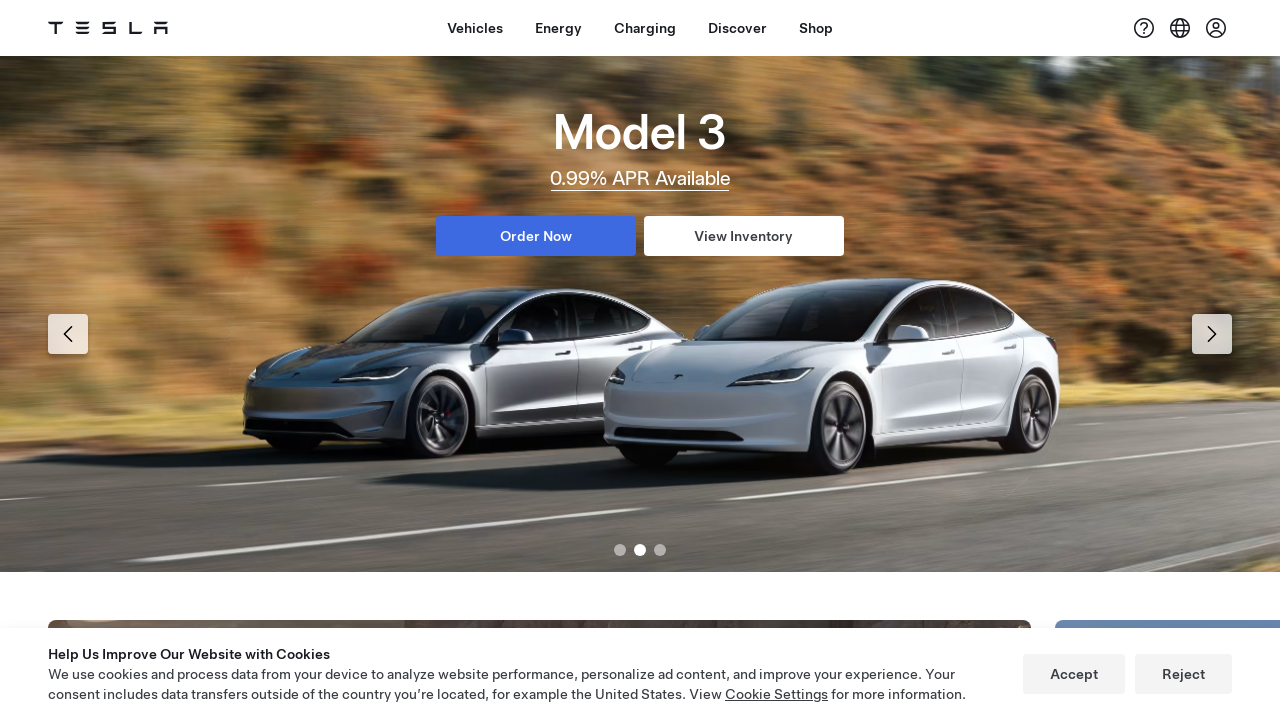